Tests sending a keyboard key press (SPACE) to a specific input element and verifies the displayed result text shows the correct key was pressed.

Starting URL: http://the-internet.herokuapp.com/key_presses

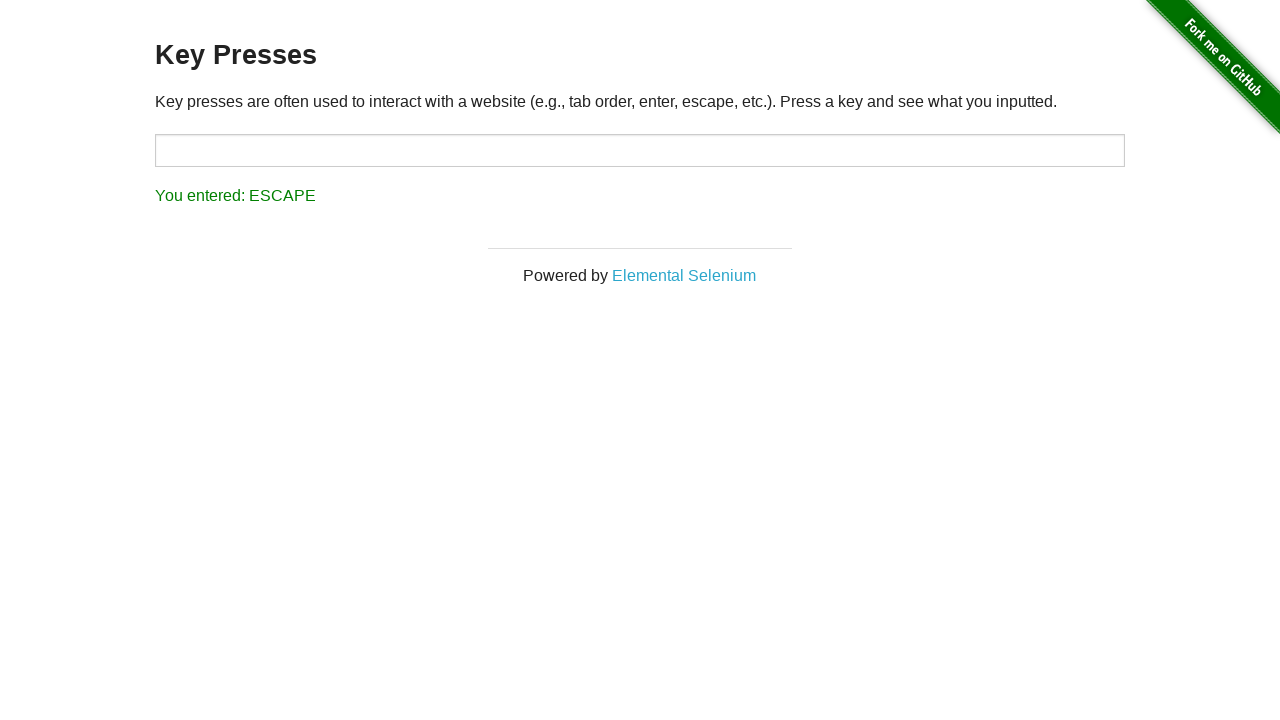

Pressed SPACE key on target input element on #target
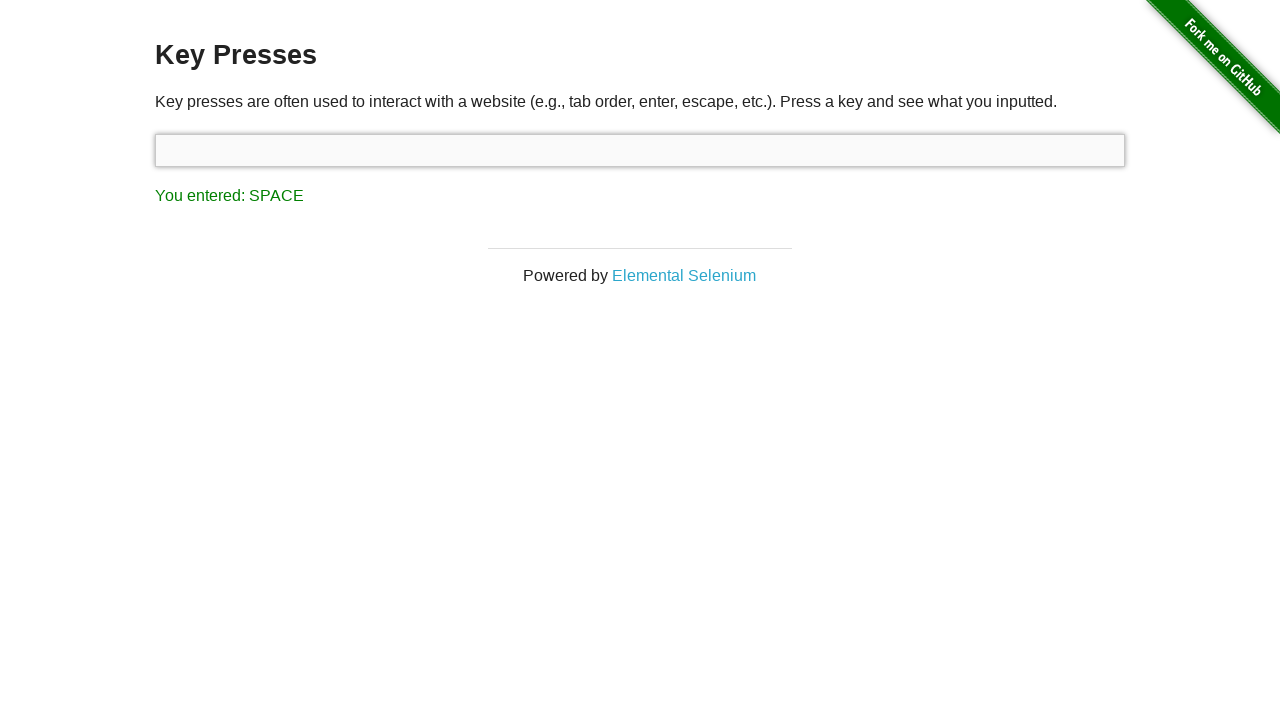

Result element loaded
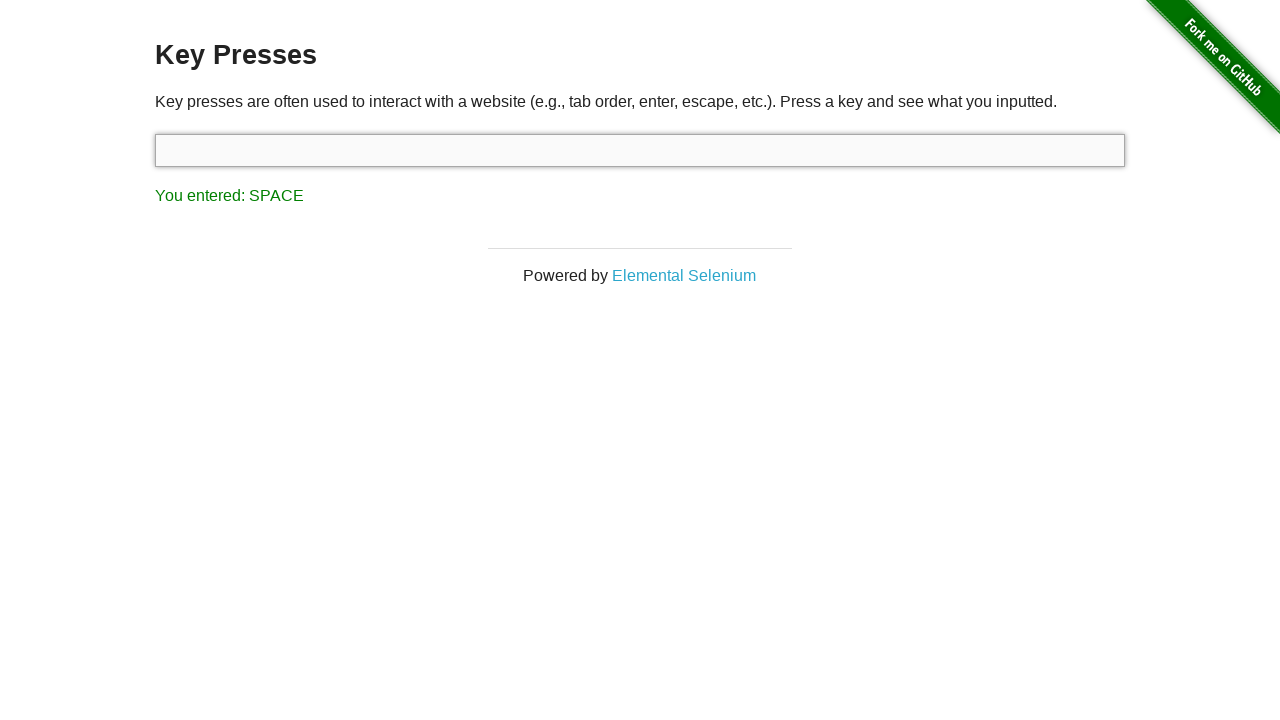

Retrieved result text content
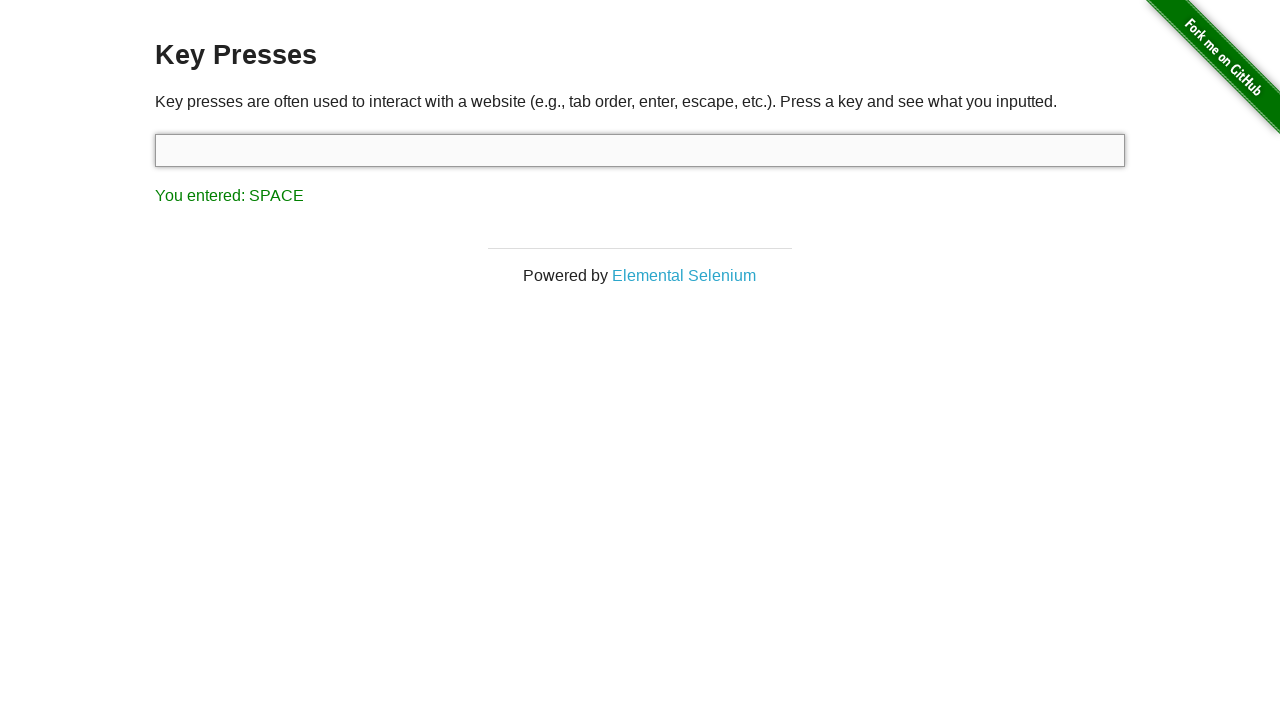

Verified result text shows 'You entered: SPACE'
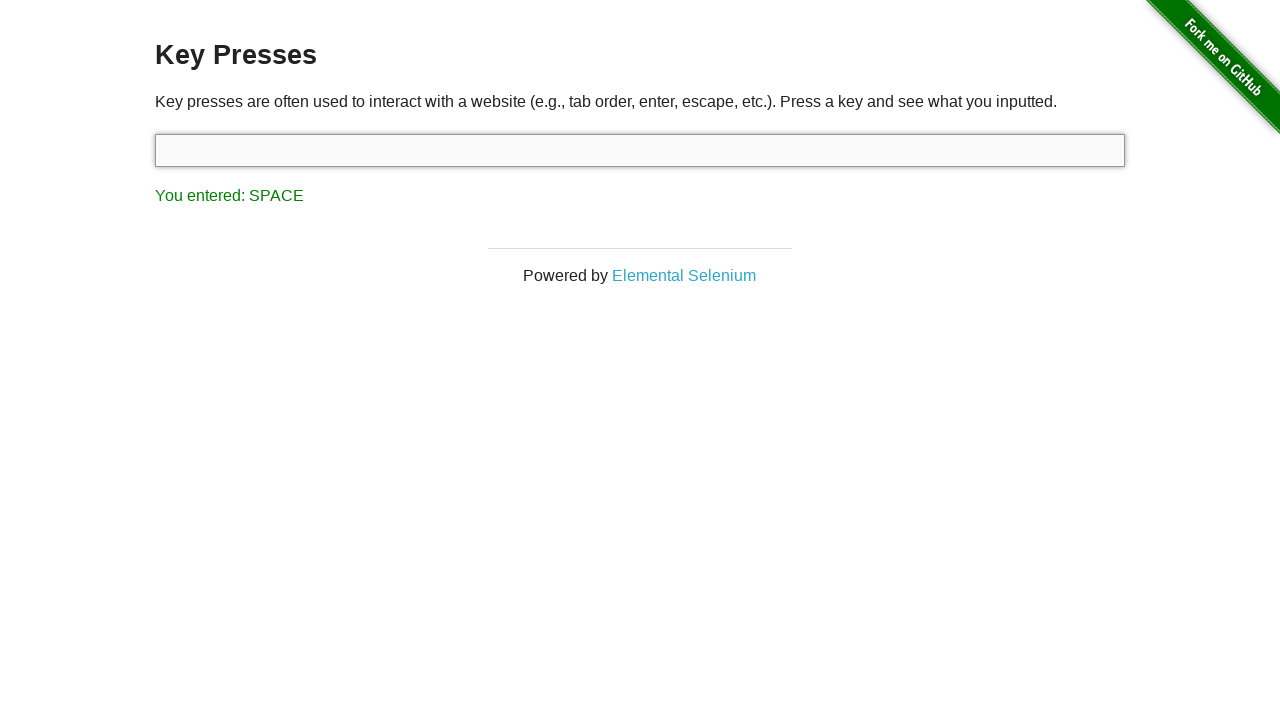

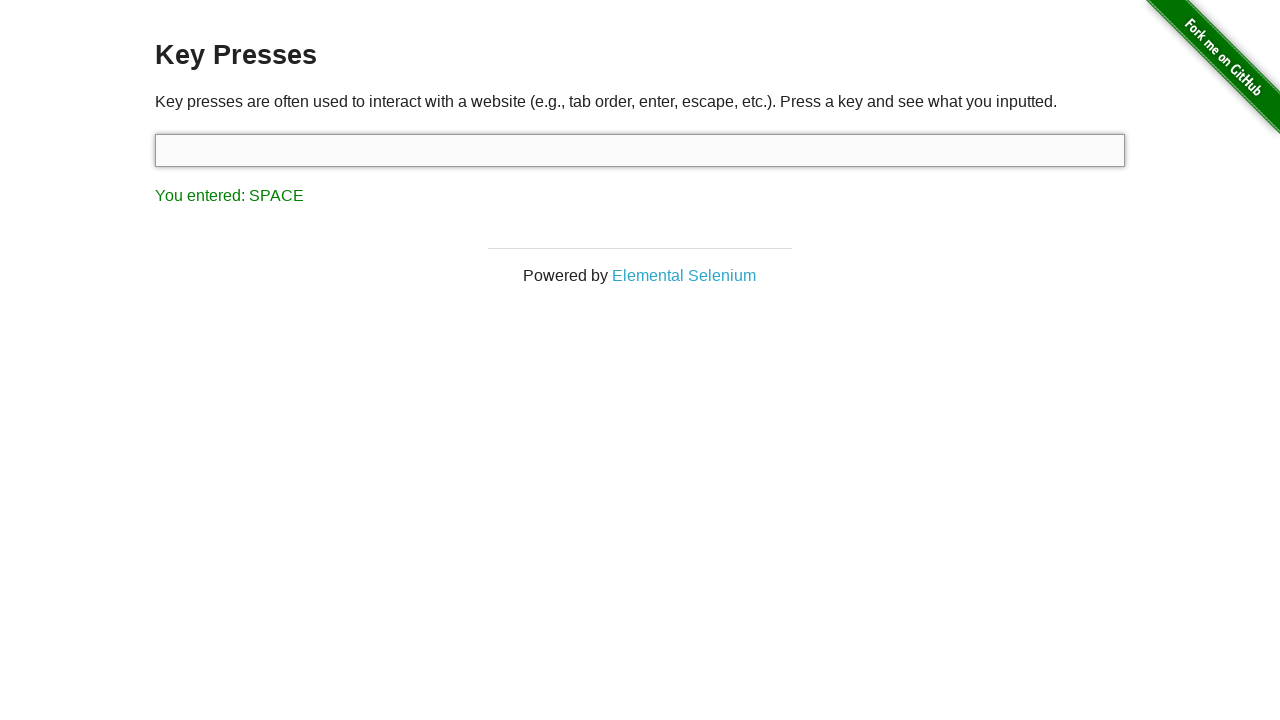